Tests working with multiple browser windows using a more resilient approach by storing window handles before and after clicking, then switching between windows and verifying page titles.

Starting URL: https://the-internet.herokuapp.com/windows

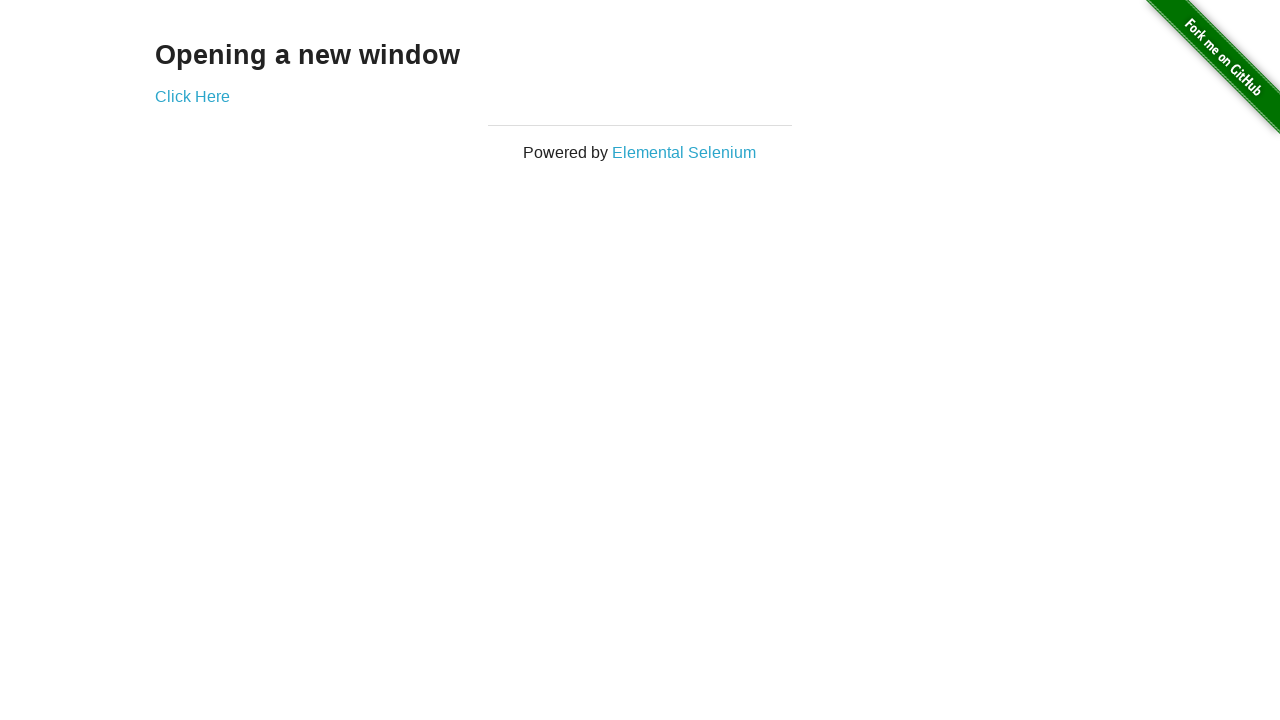

Clicked link to open new window at (192, 96) on .example a
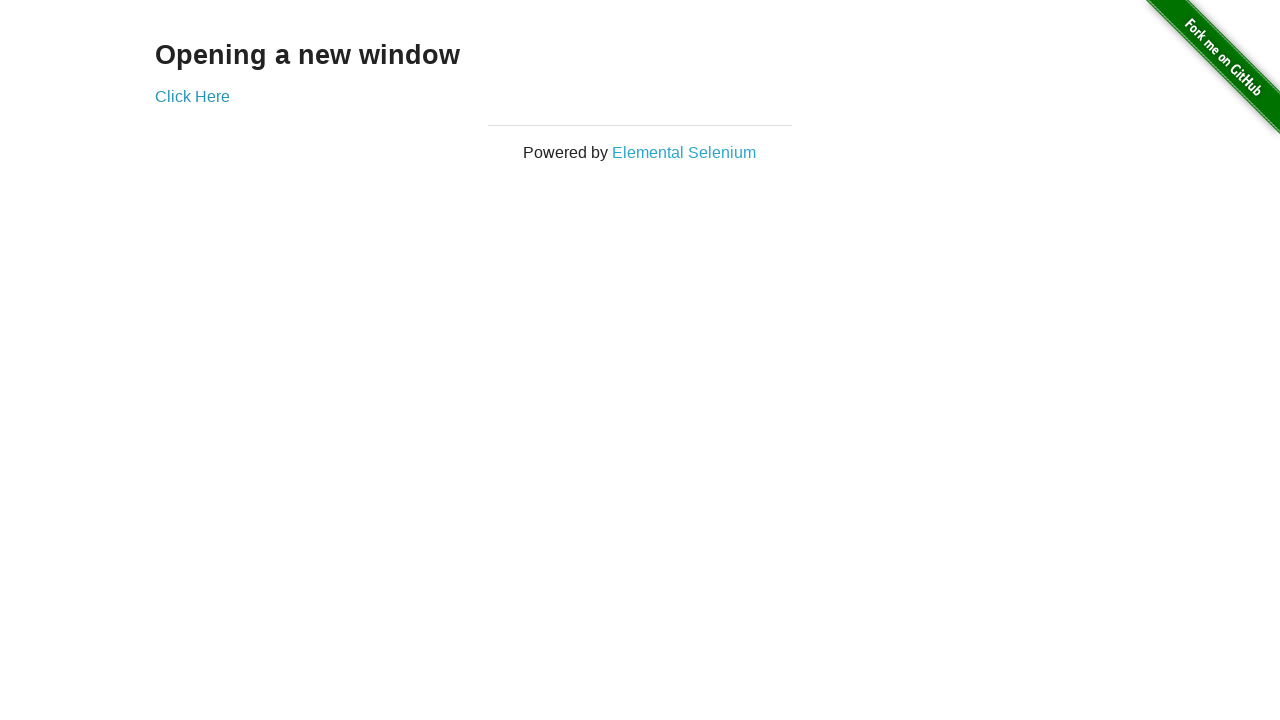

Verified original window title is 'The Internet'
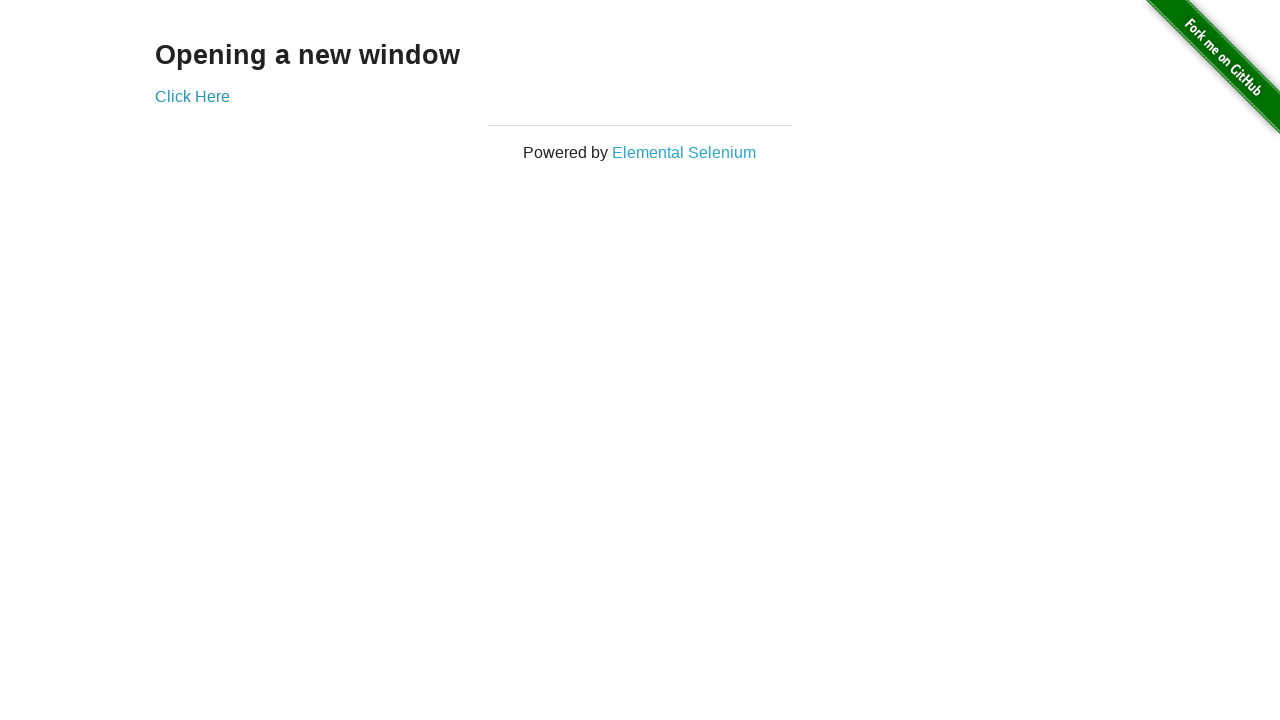

Waited for new window to load
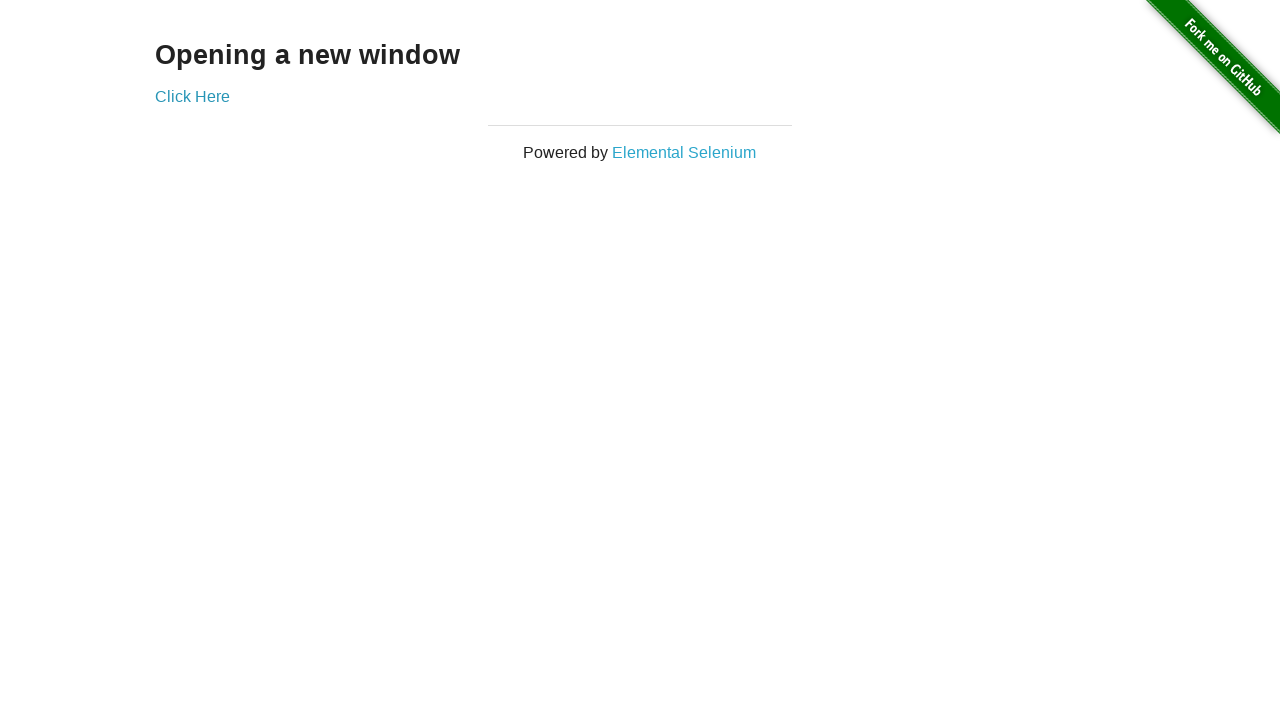

Verified new window title is 'New Window'
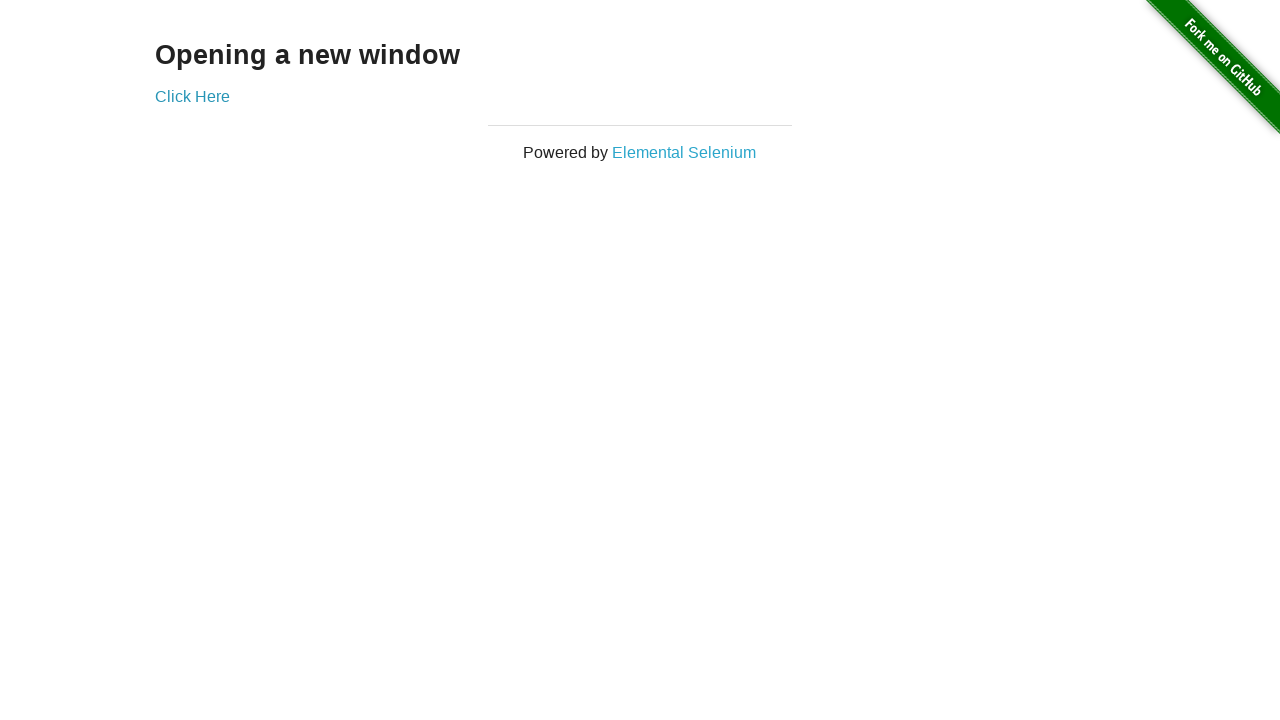

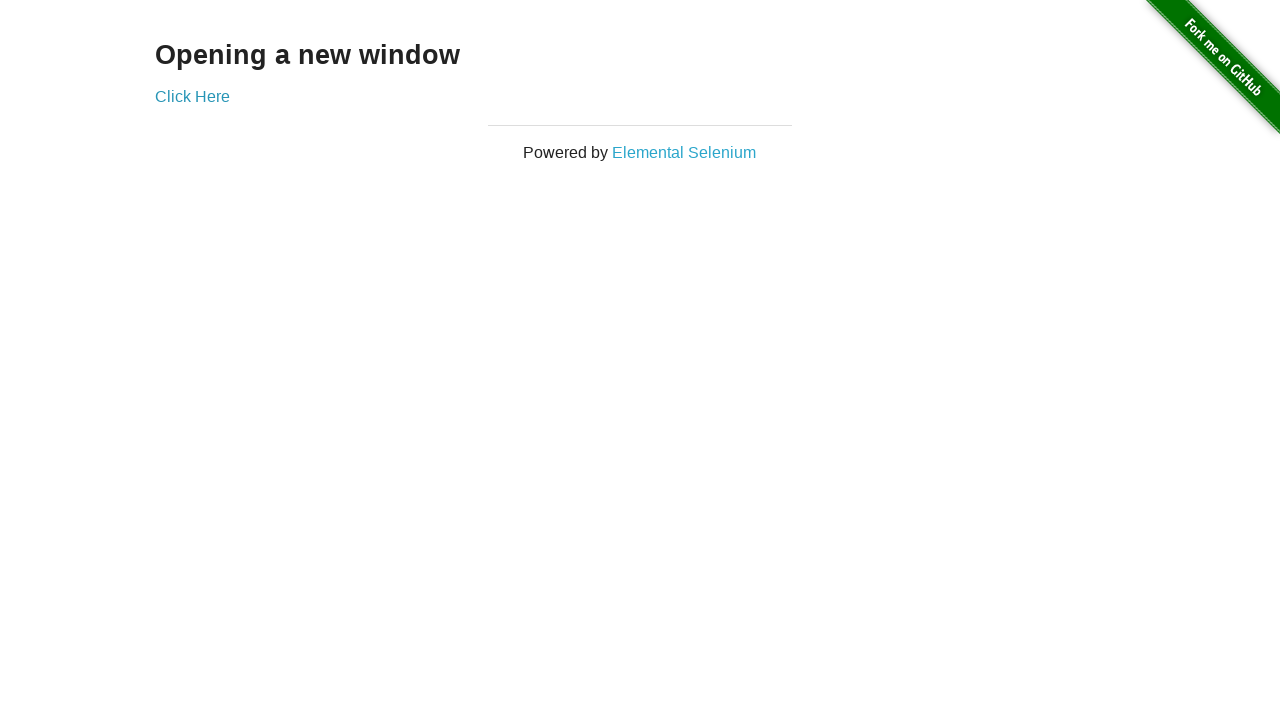